Clicks on media link and verifies navigation to blog page

Starting URL: https://www.skillfactory.ru/

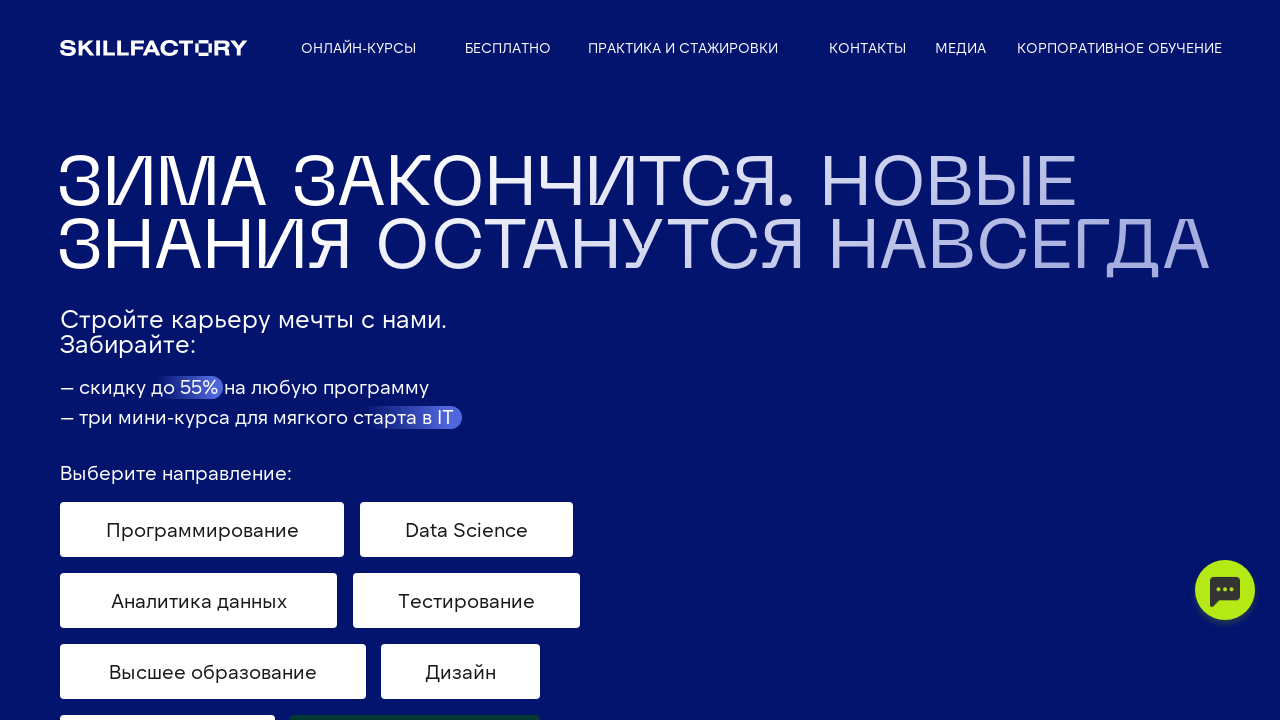

Clicked on 'перейти в Медиа' link and opened popup at (58, 360) on span:text('перейти в Медиа')
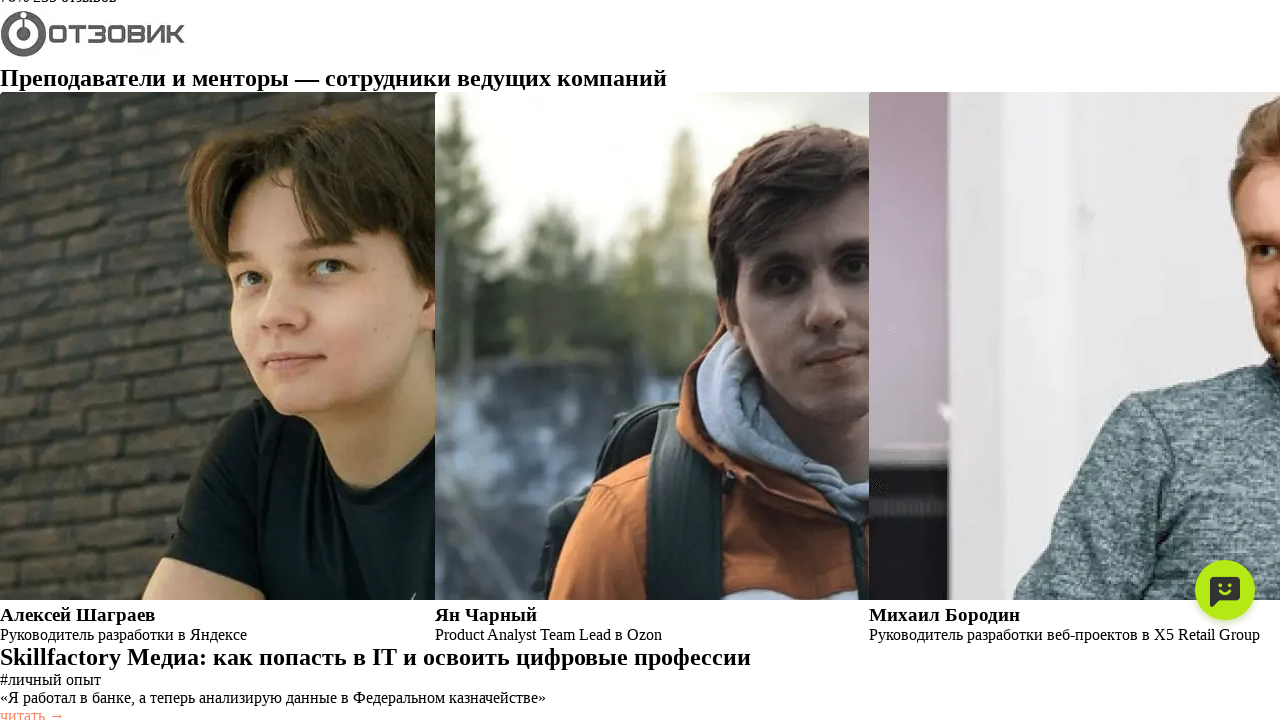

Popup page object acquired
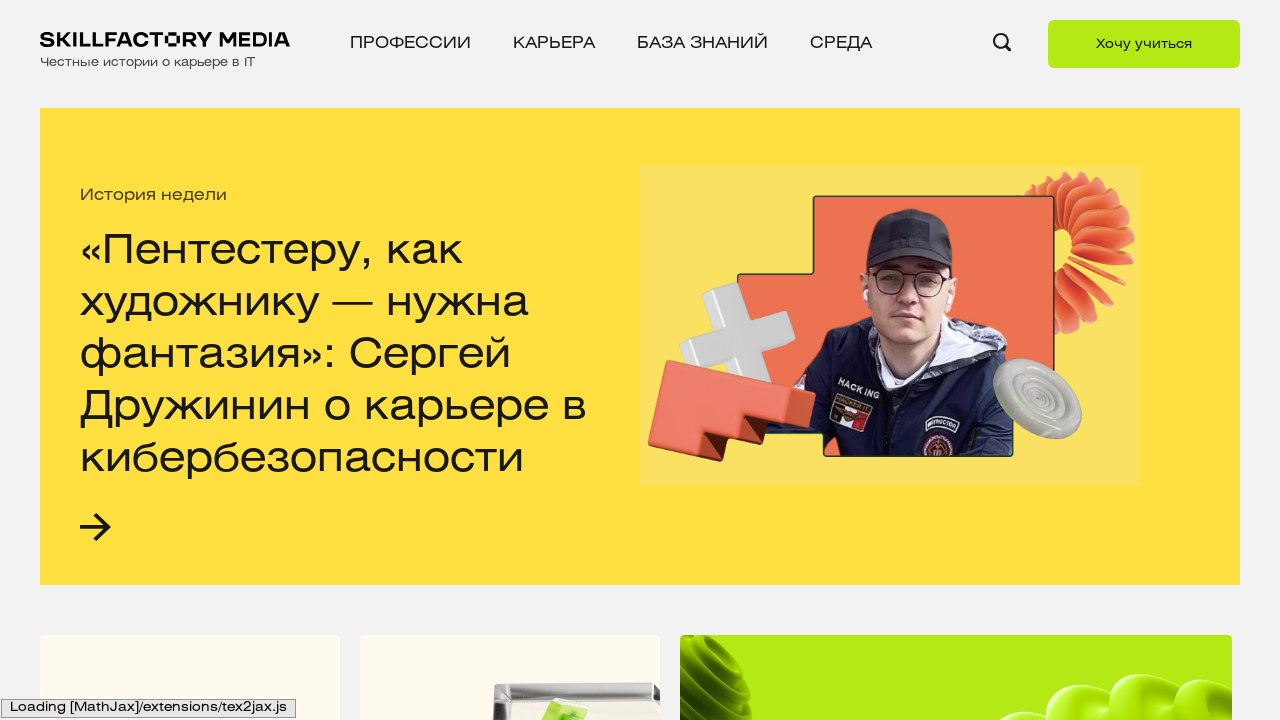

Verified navigation to blog.skillfactory.ru subdomain
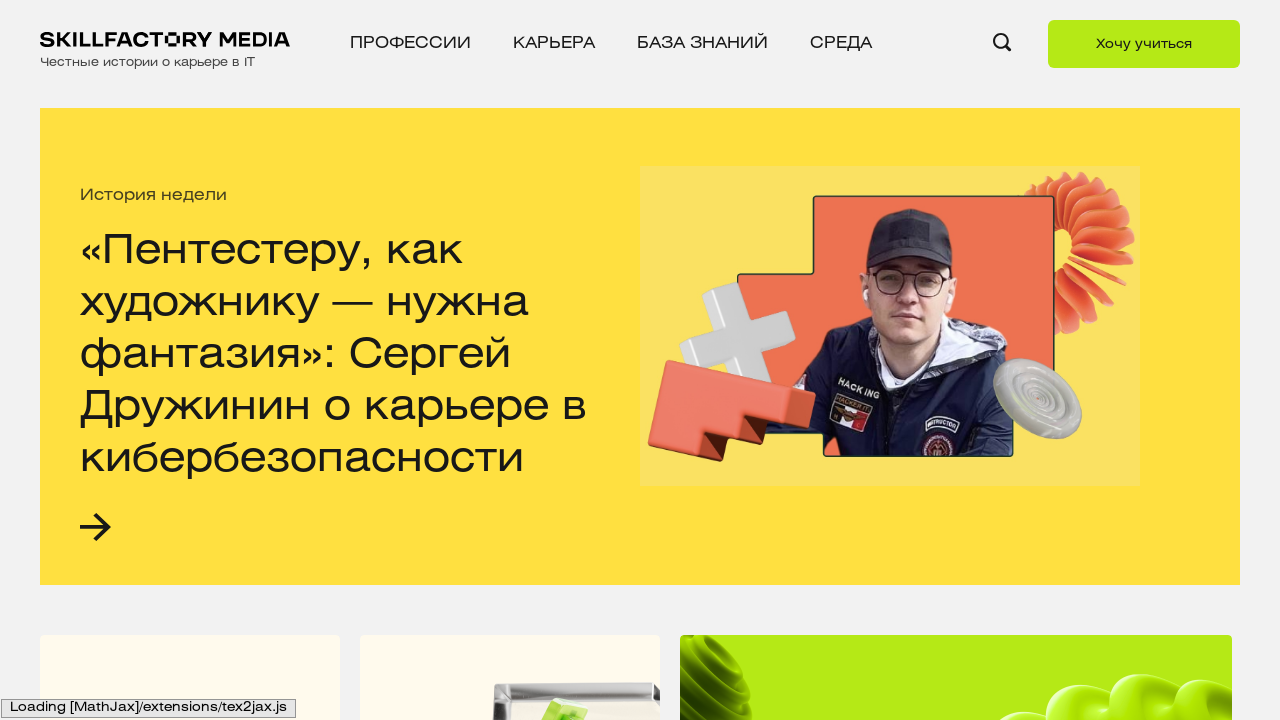

Closed popup page
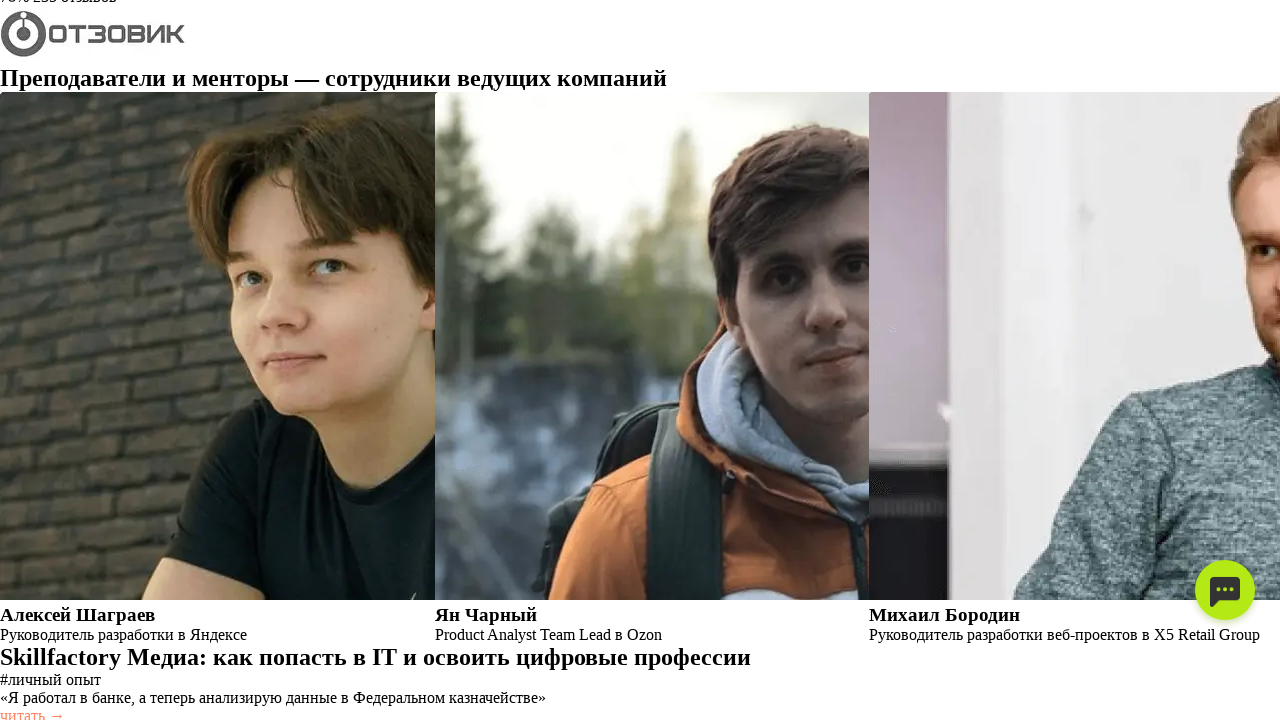

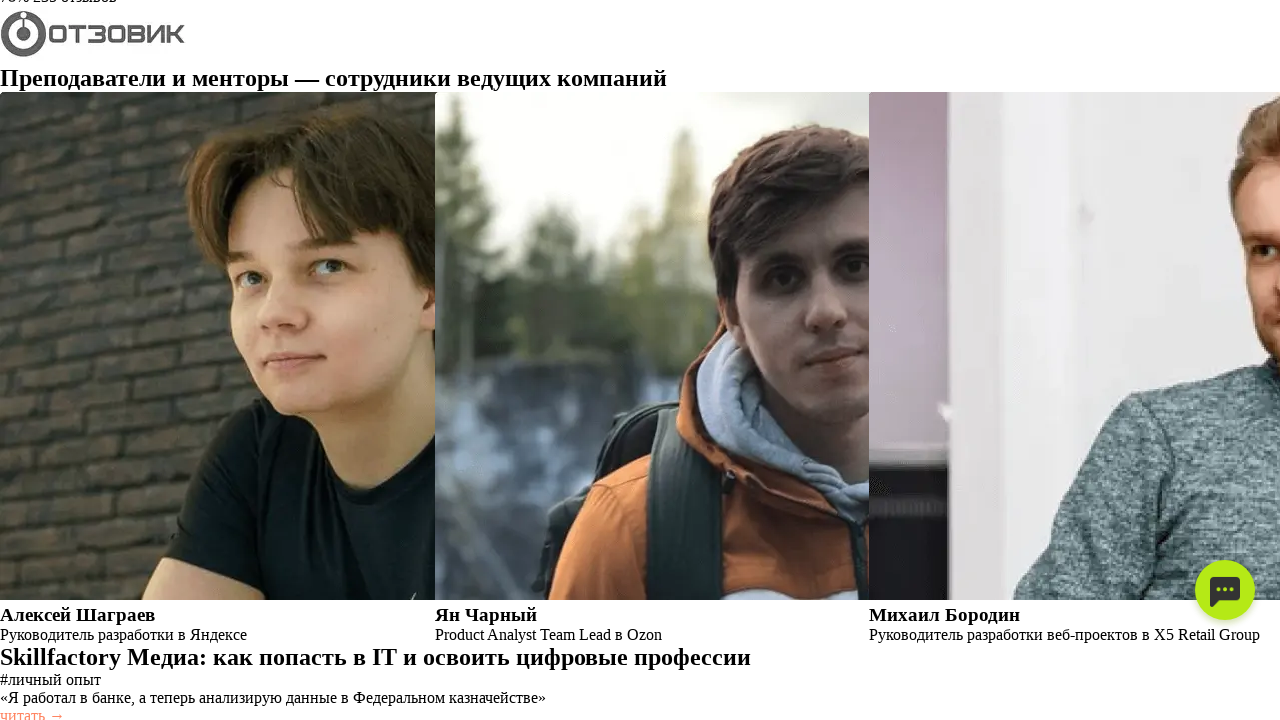